Find the link with text "SeleniumBase on GitHub" and retrieve its href attribute

Starting URL: https://seleniumbase.io/demo_page

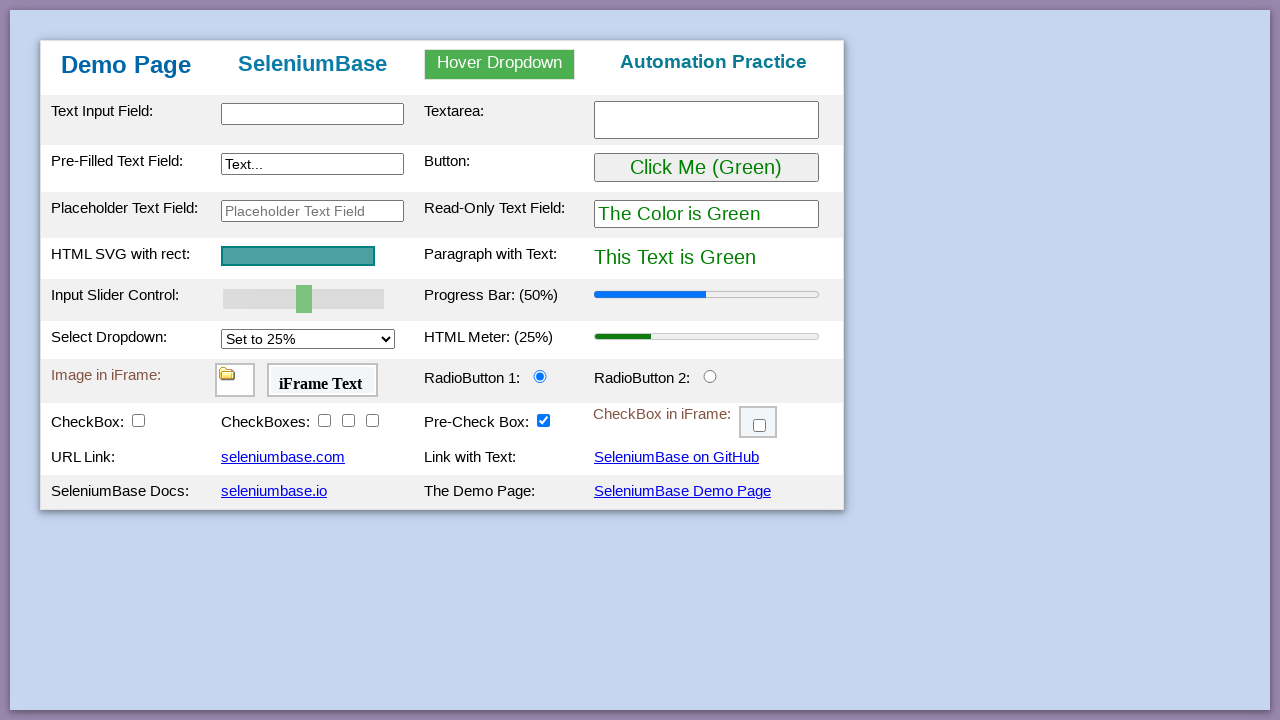

Navigated to SeleniumBase demo page
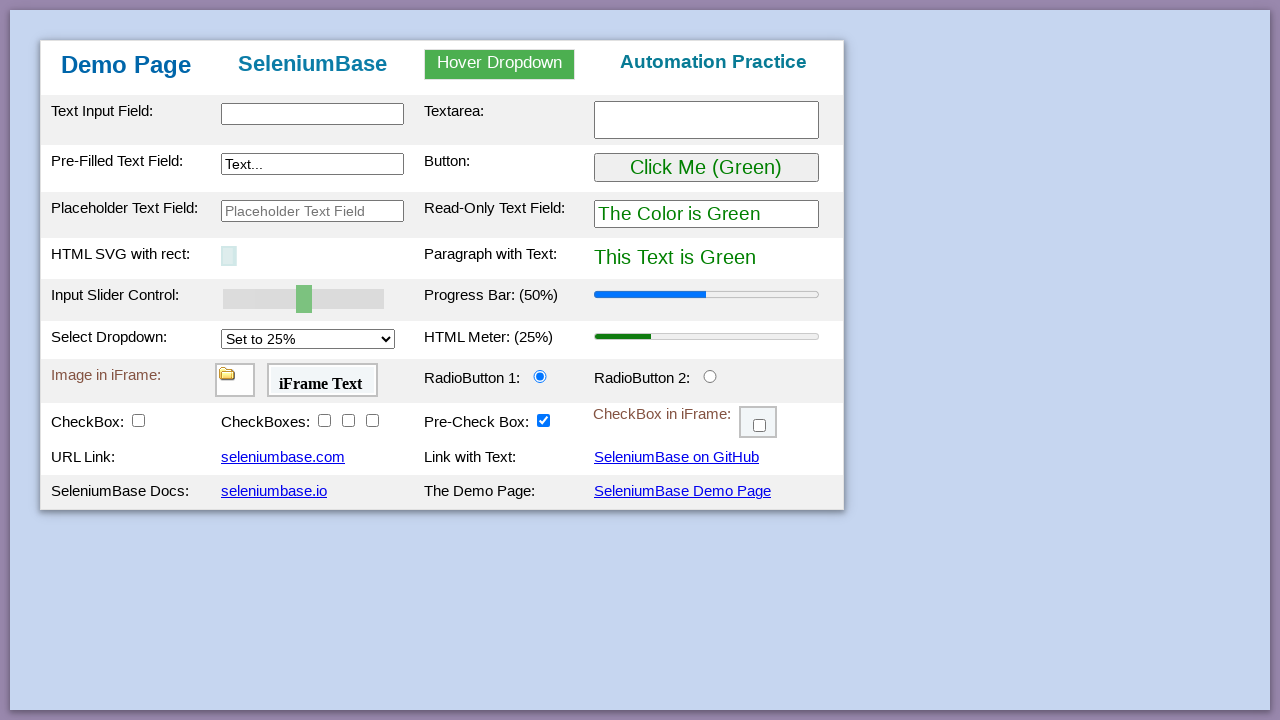

Located the 'SeleniumBase on GitHub' link element
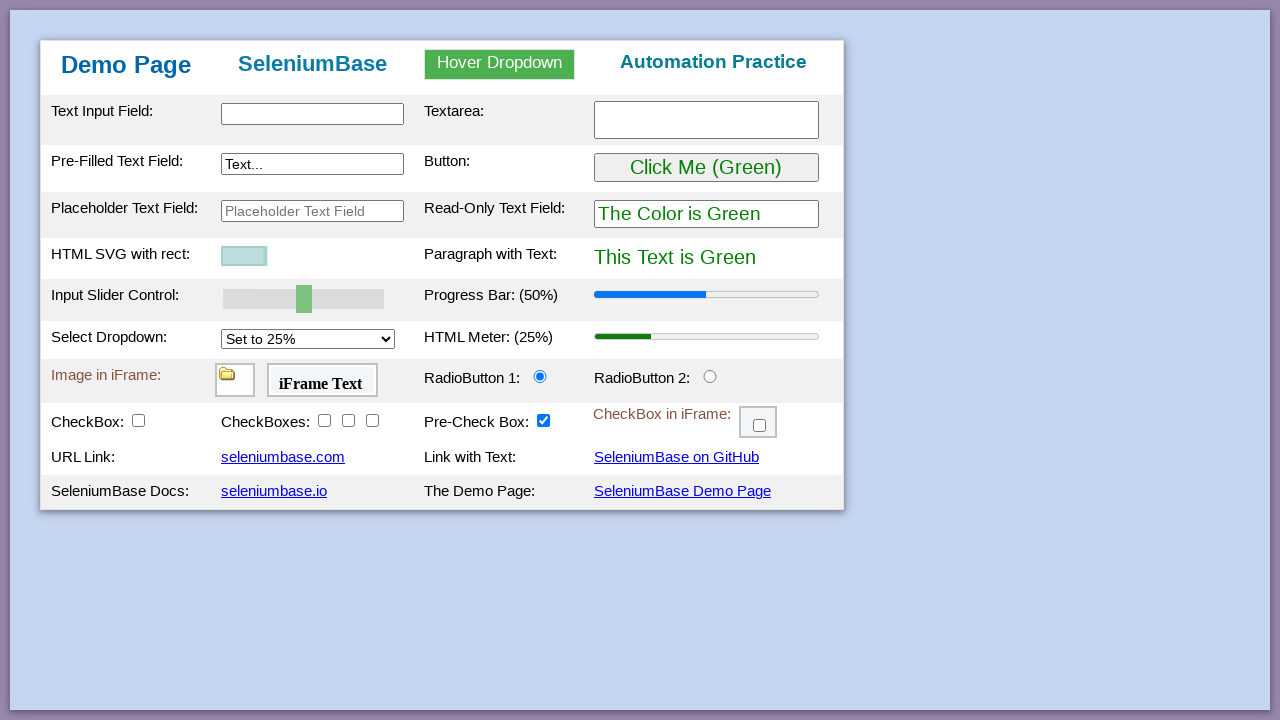

Retrieved href attribute from the GitHub link
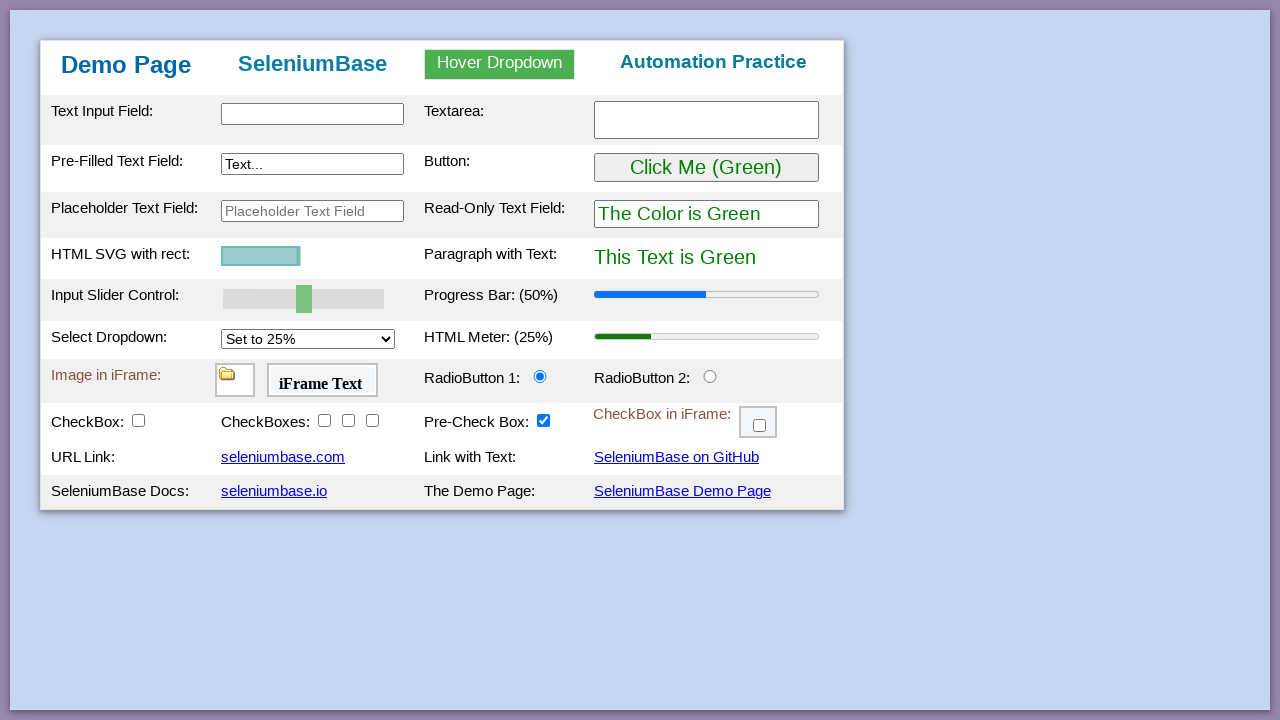

Printed found link: https://github.com/seleniumbase/SeleniumBase
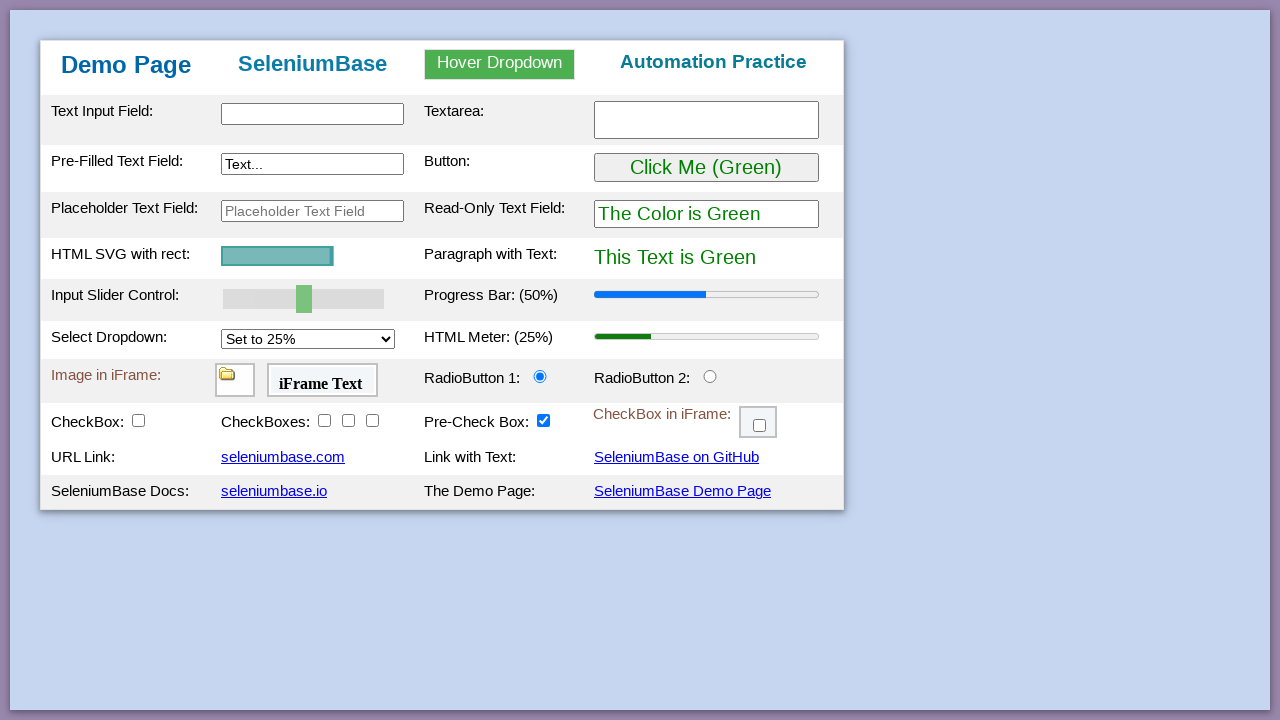

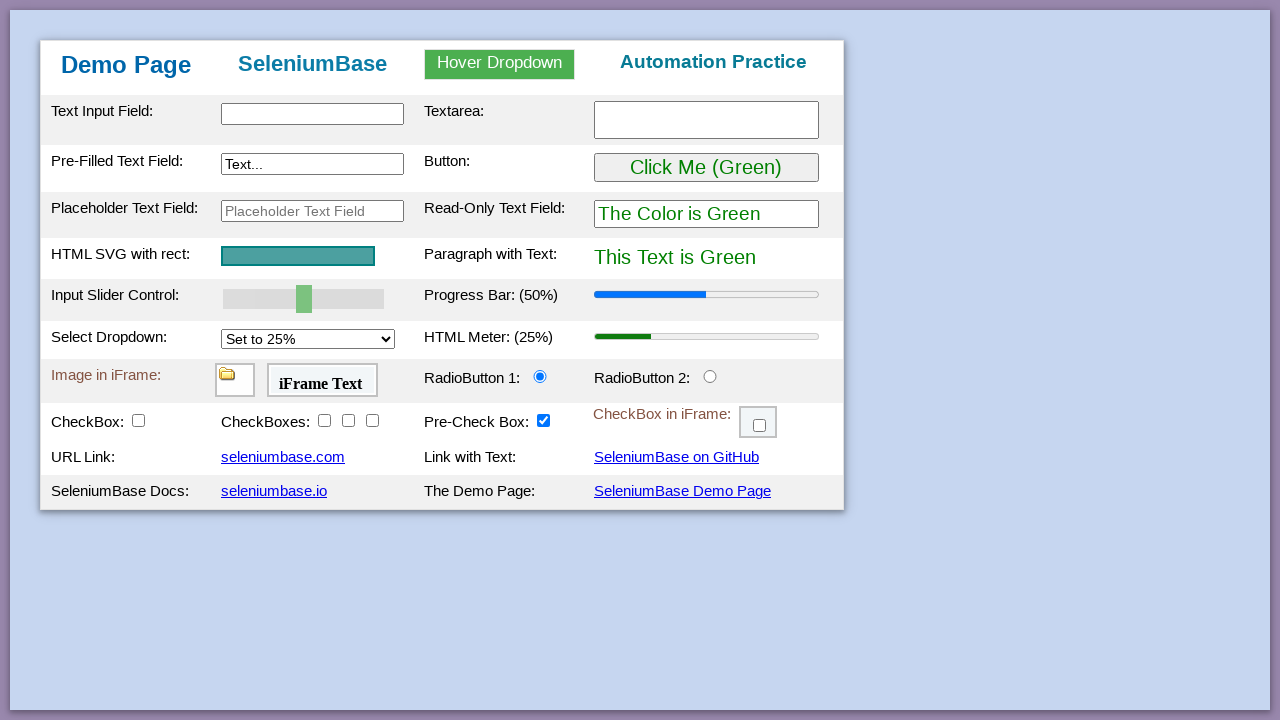